Tests a calculator application by entering two numbers and clicking calculate to get the sum

Starting URL: https://testpages.herokuapp.com/styled/calculator

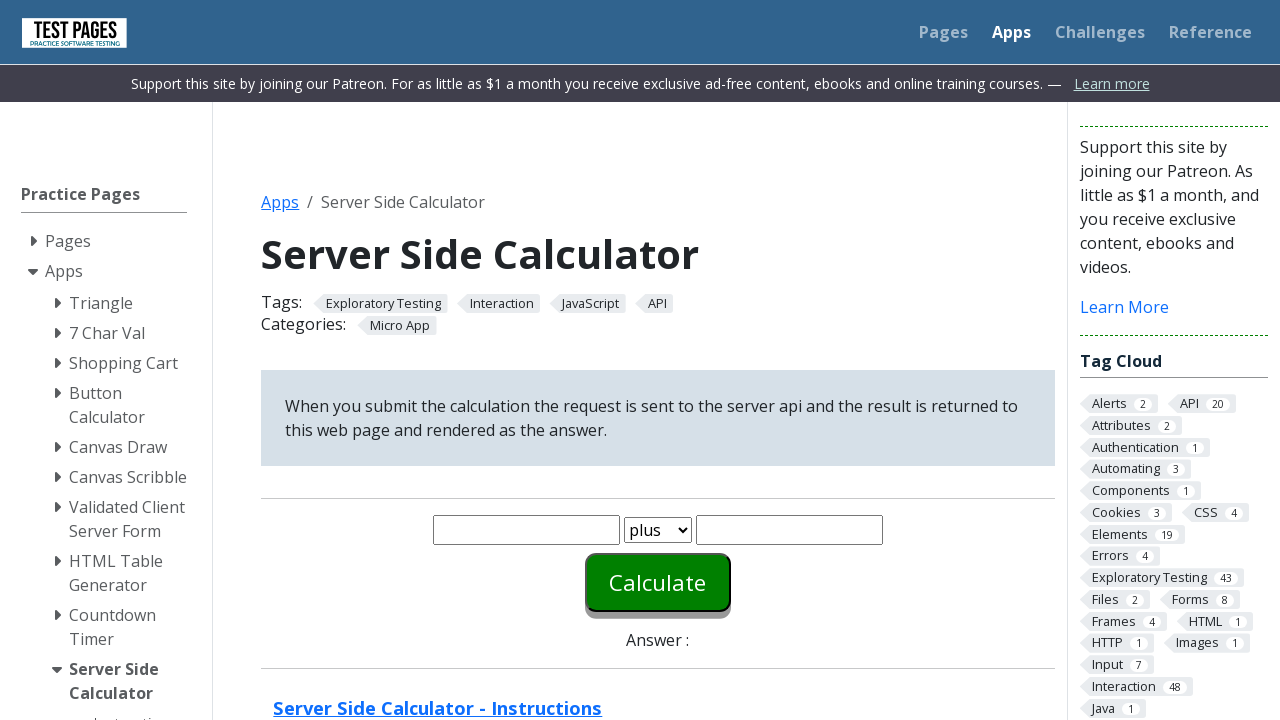

Entered first number '20' in the calculator on #number1
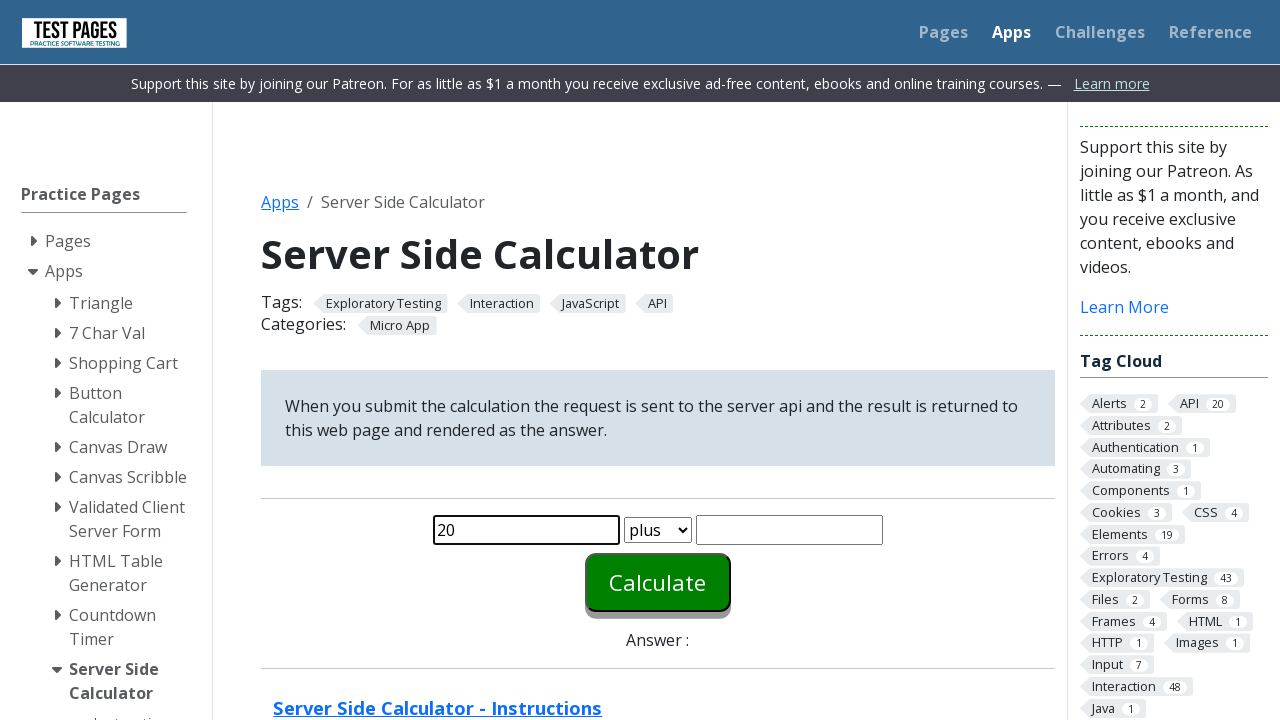

Entered second number '30' in the calculator on #number2
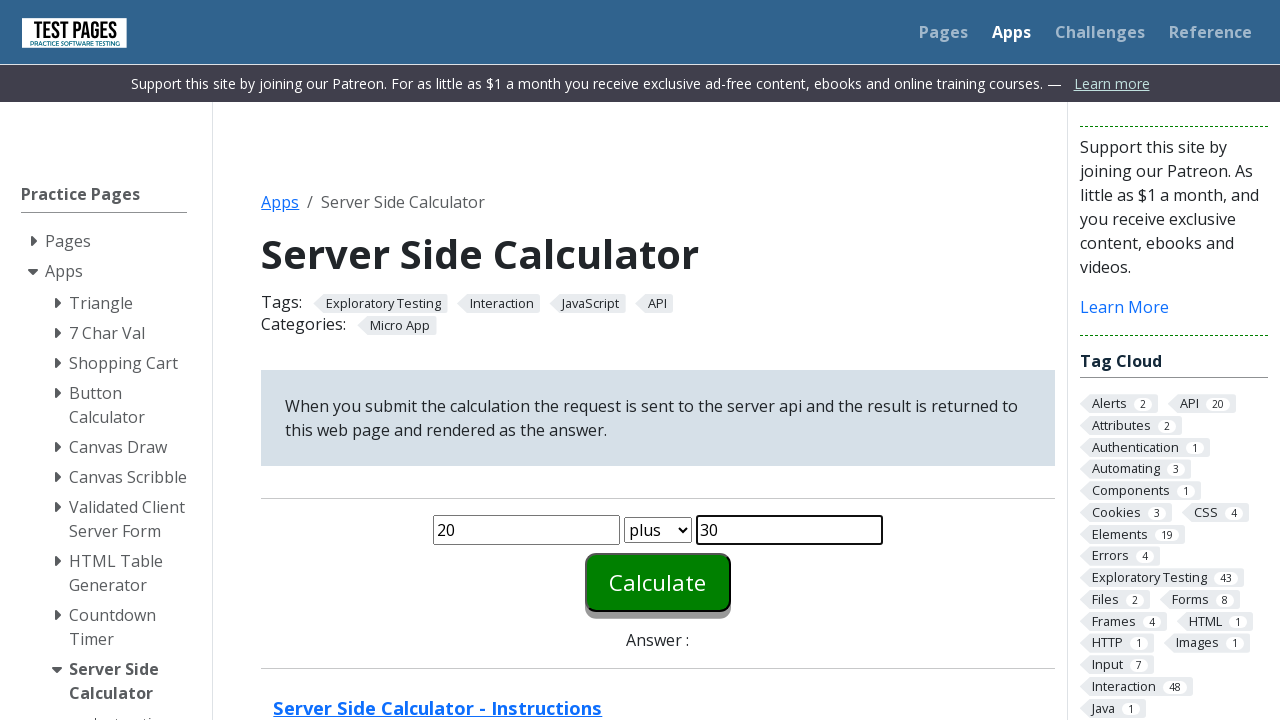

Clicked calculate button to compute the sum at (658, 582) on #calculate
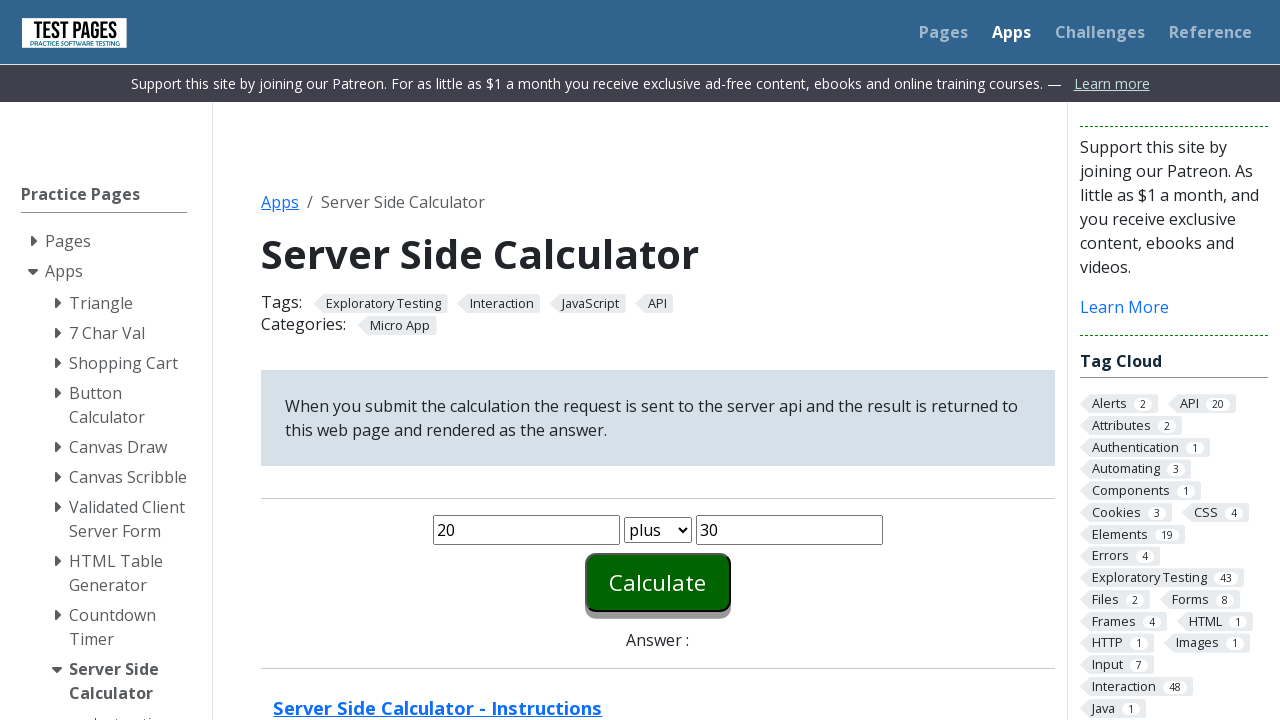

Calculator result appeared on the page
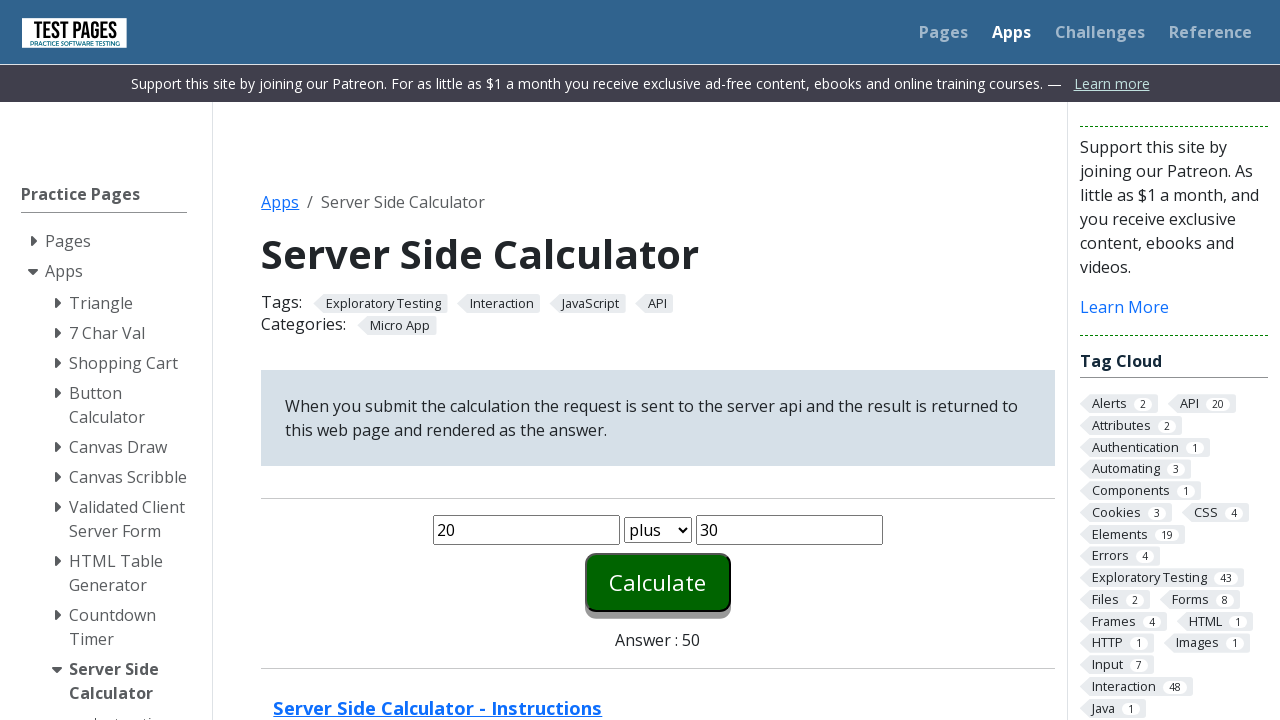

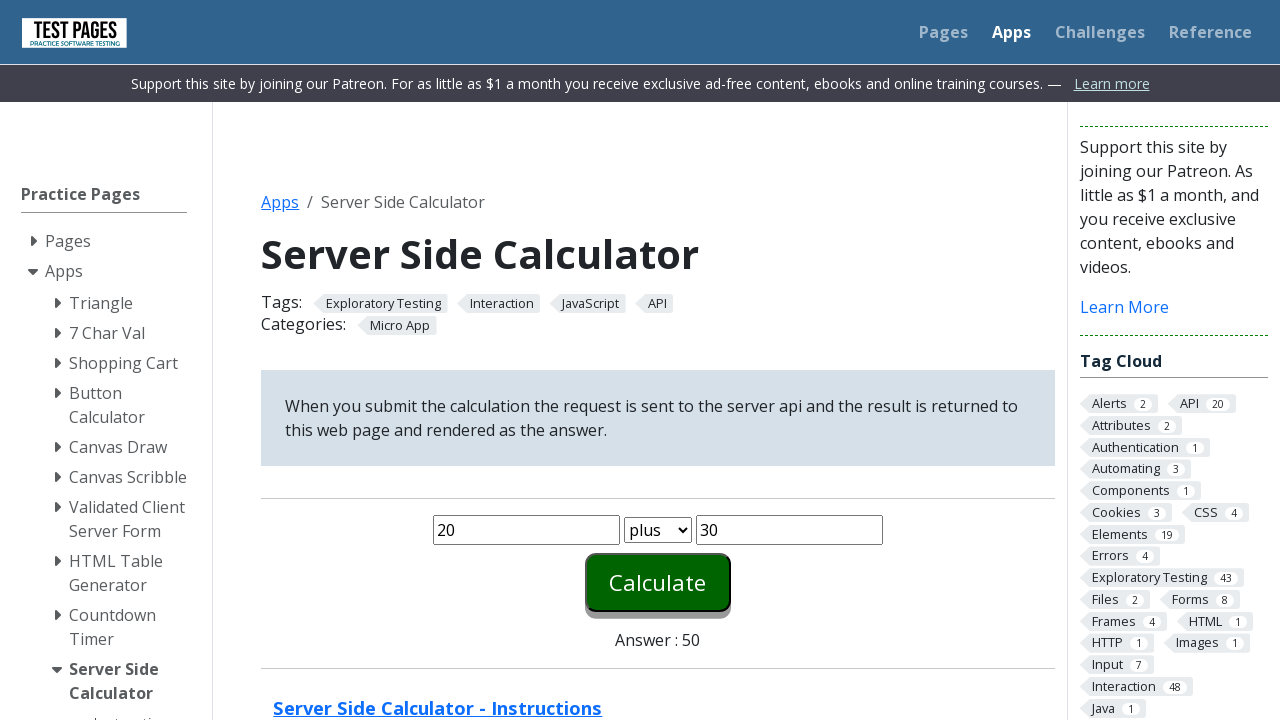